Tests a math challenge page by extracting a value from an element's attribute, calculating a result using a mathematical formula, filling in the answer, checking required checkboxes, and submitting the form.

Starting URL: https://suninjuly.github.io/get_attribute.html

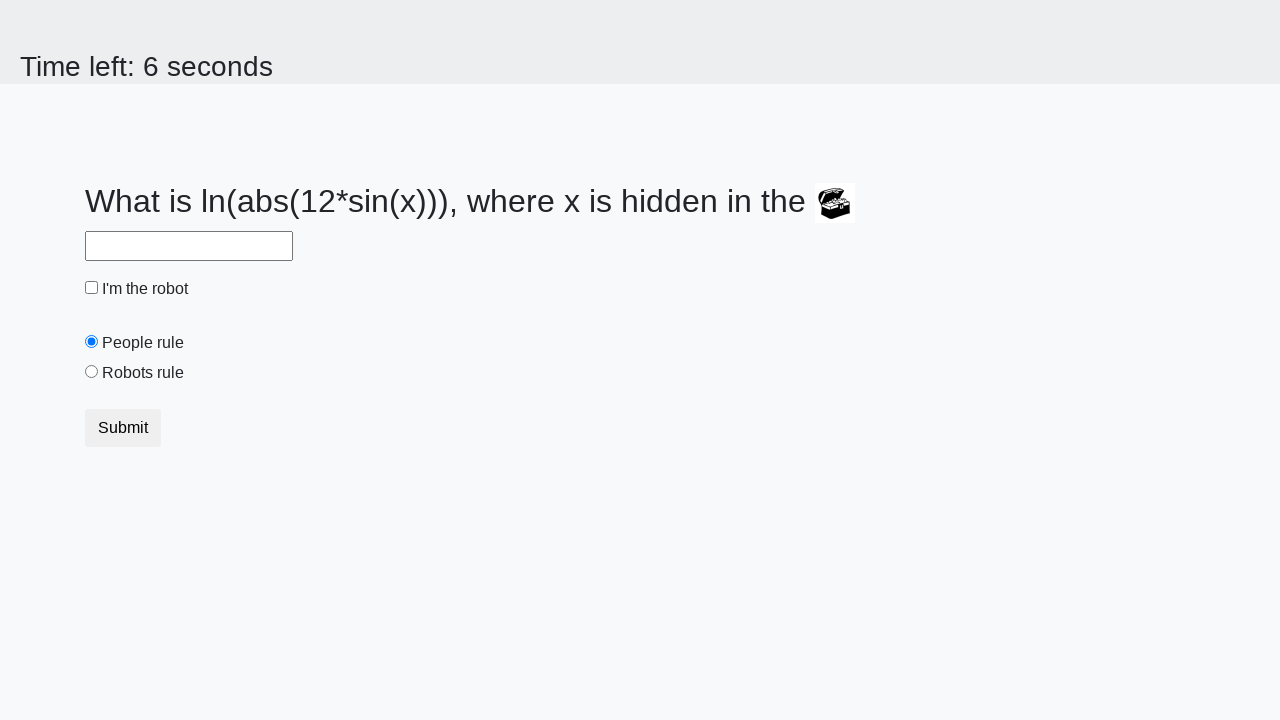

Waited for treasure element to load
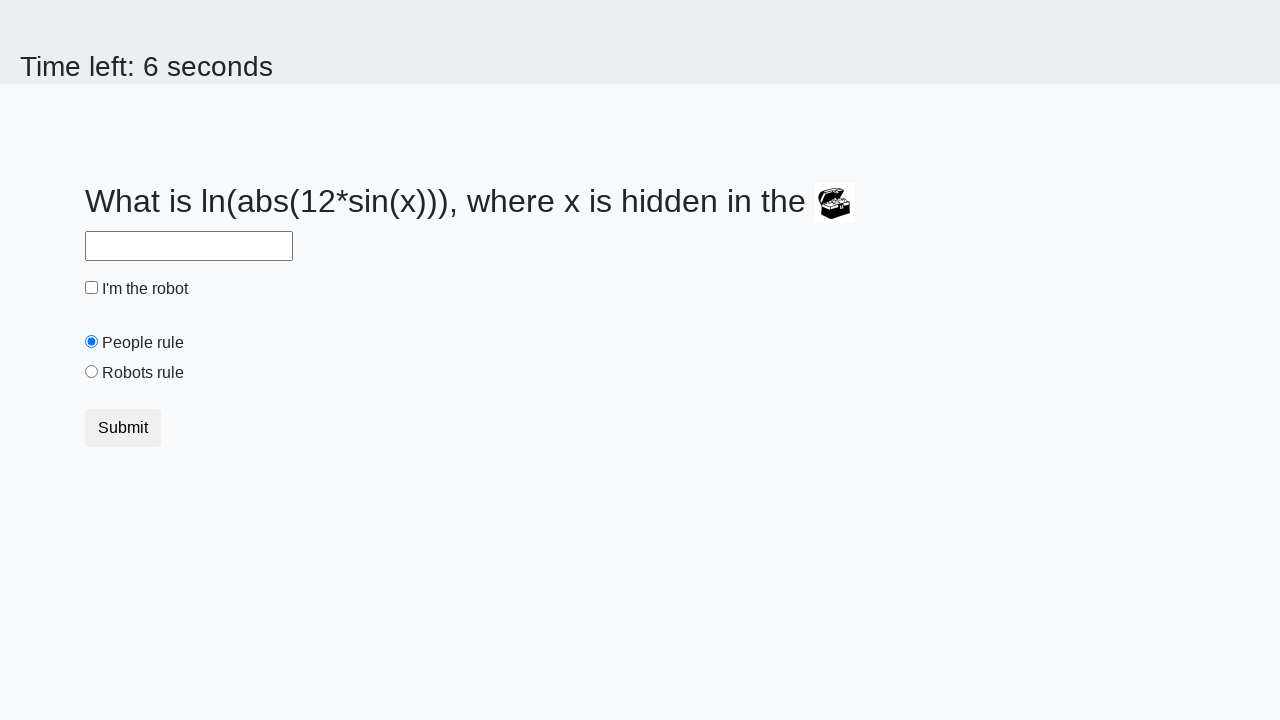

Extracted valuex attribute: 880
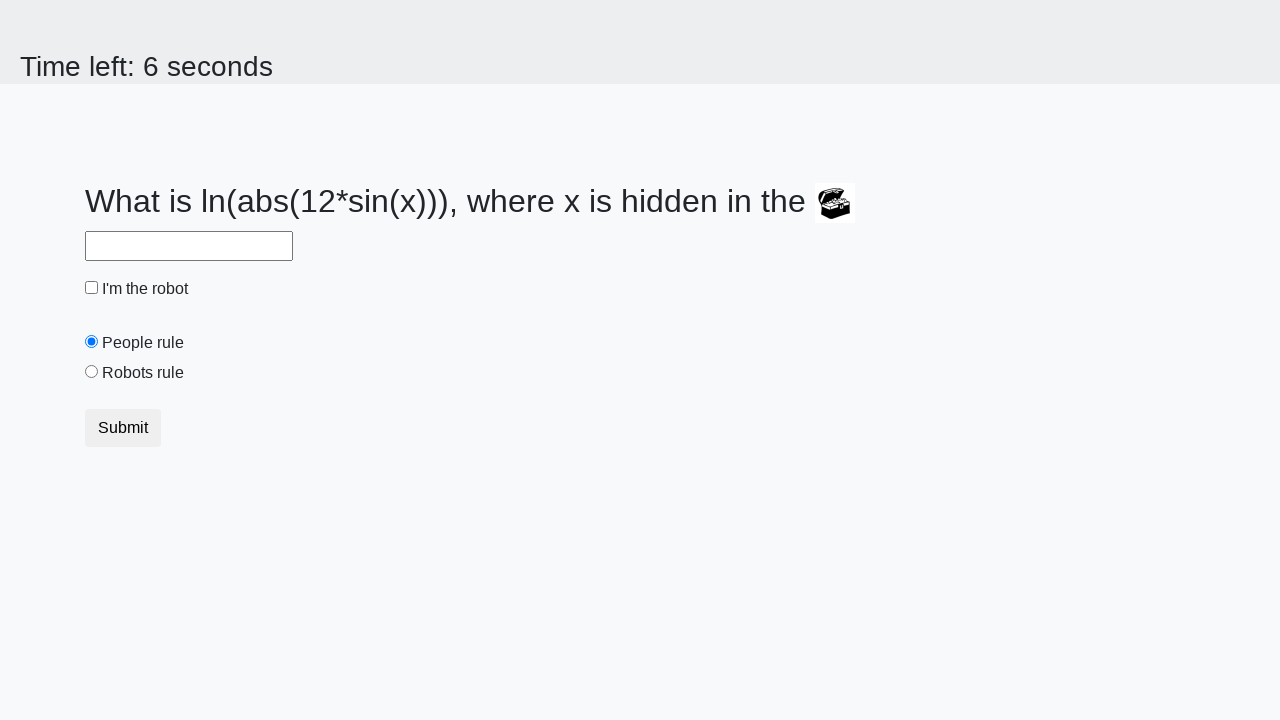

Calculated answer using formula log(abs(12*sin(x))): 1.4256285448280224
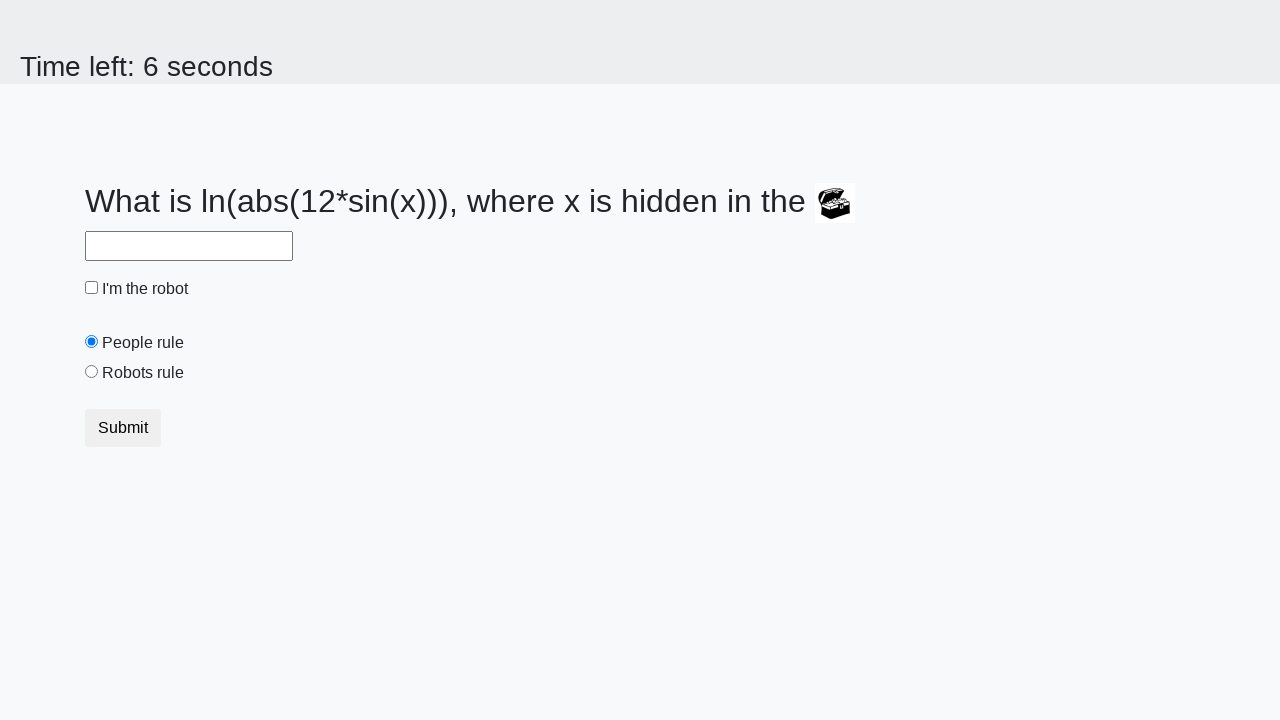

Filled answer field with calculated value: 1.4256285448280224 on #answer
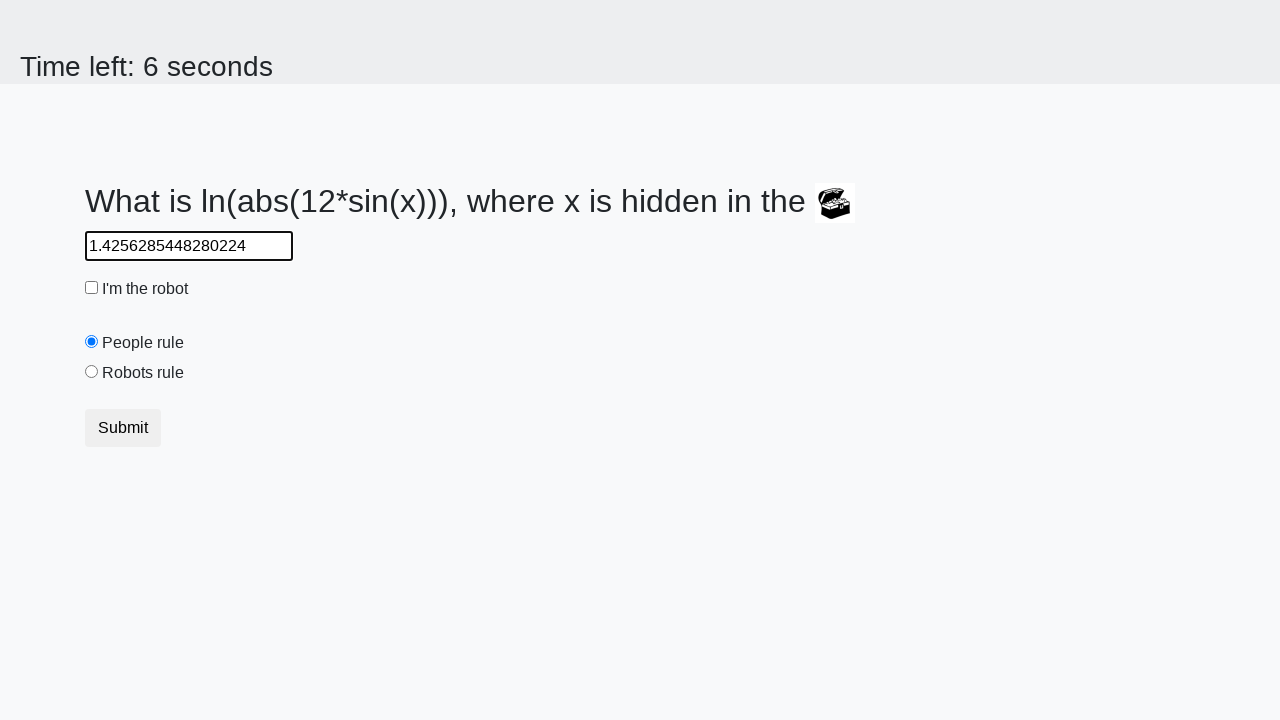

Checked the robot checkbox at (92, 288) on #robotCheckbox
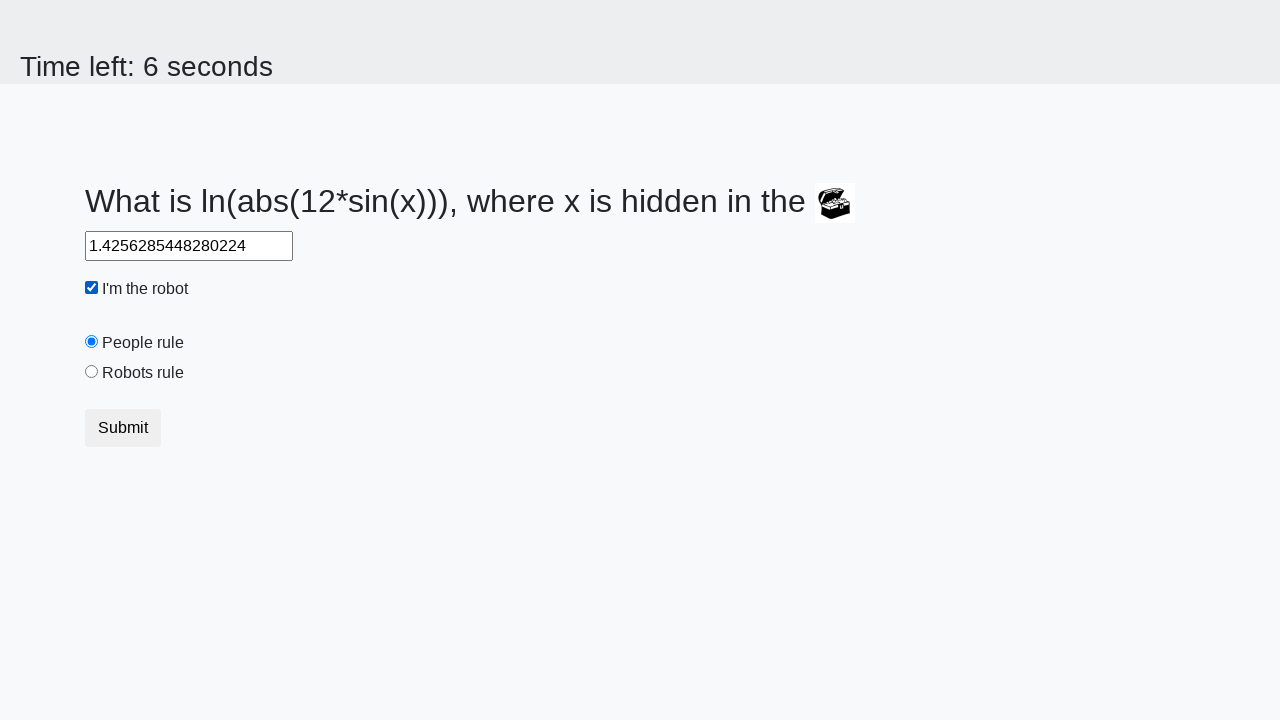

Checked the robots rule checkbox at (92, 372) on #robotsRule
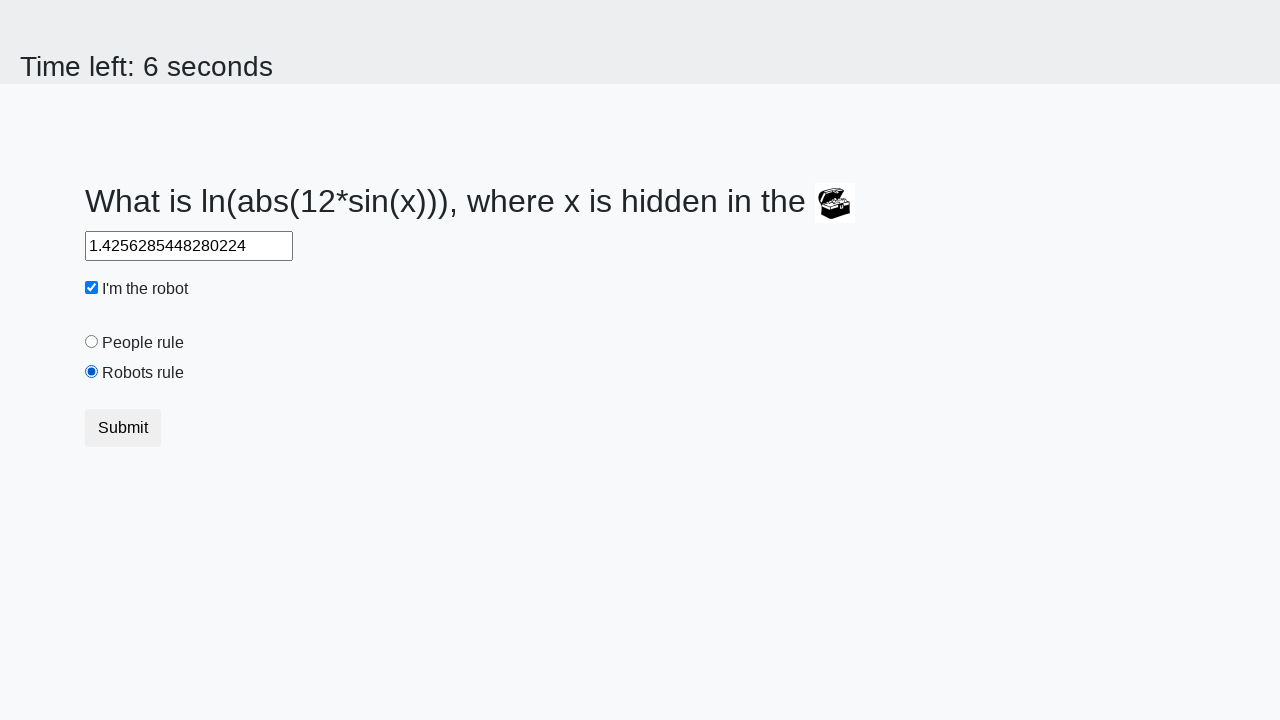

Clicked submit button at (123, 428) on button.btn.btn-default
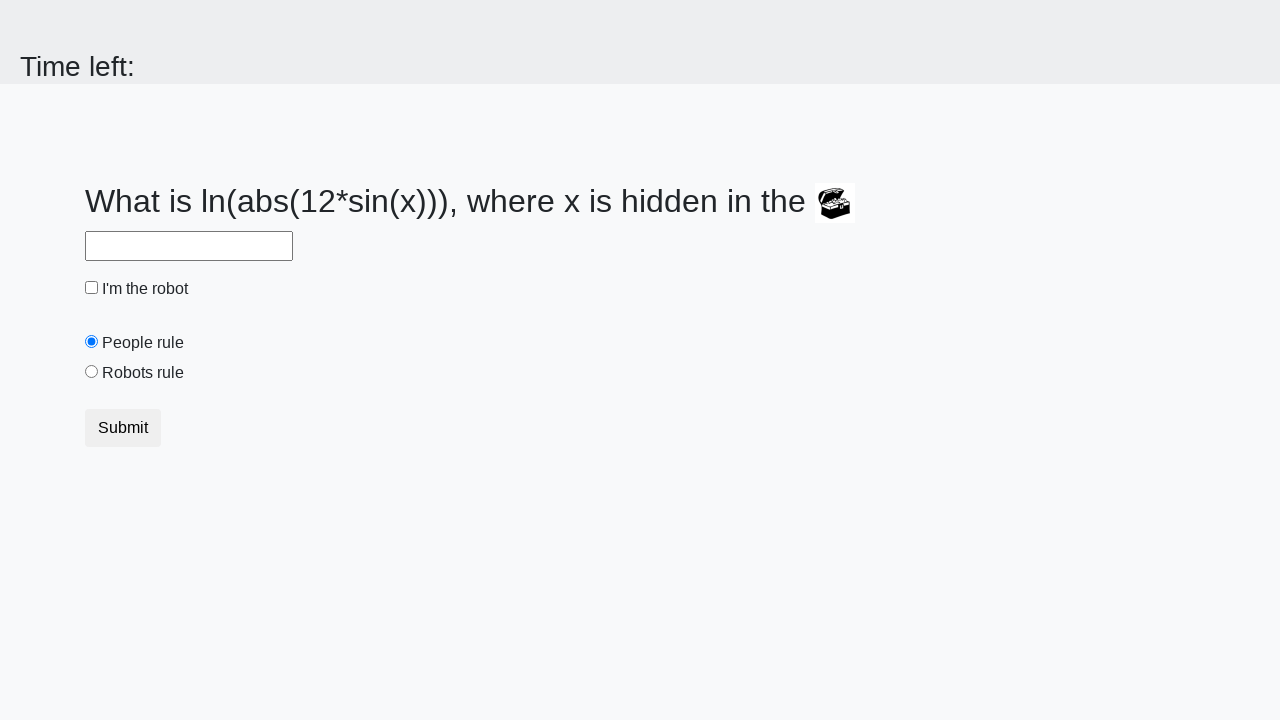

Waited for form submission to complete
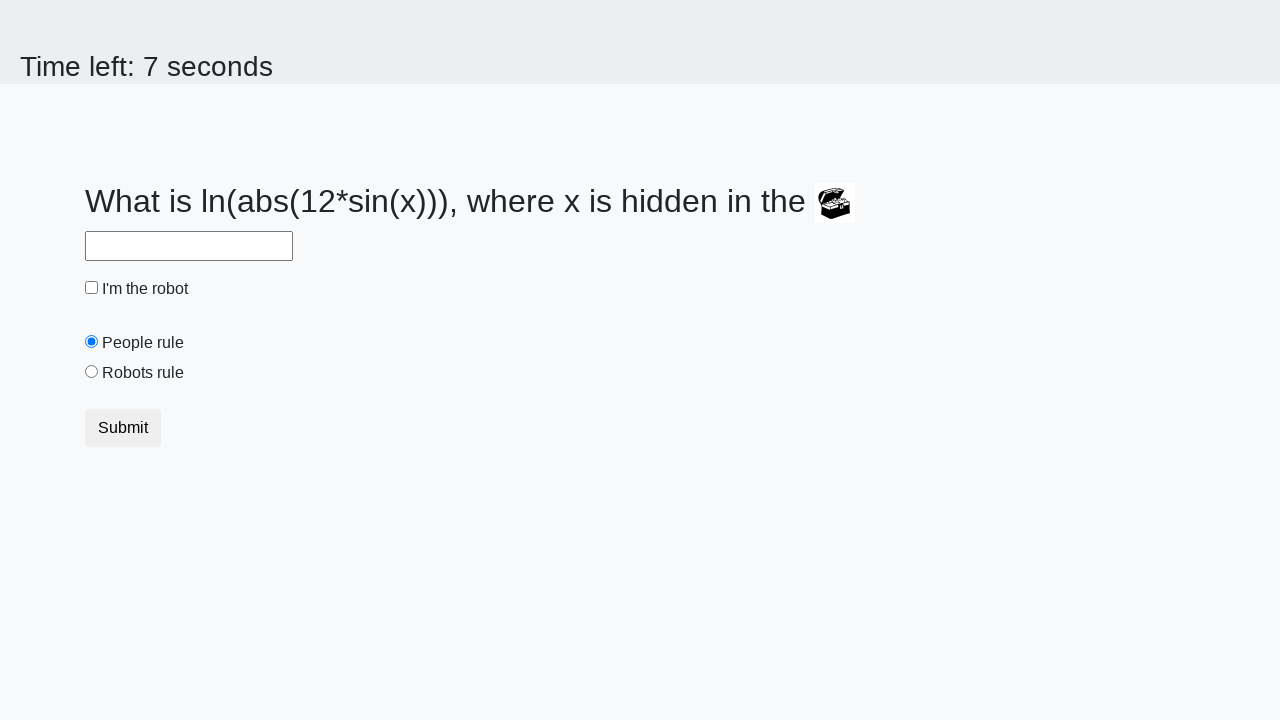

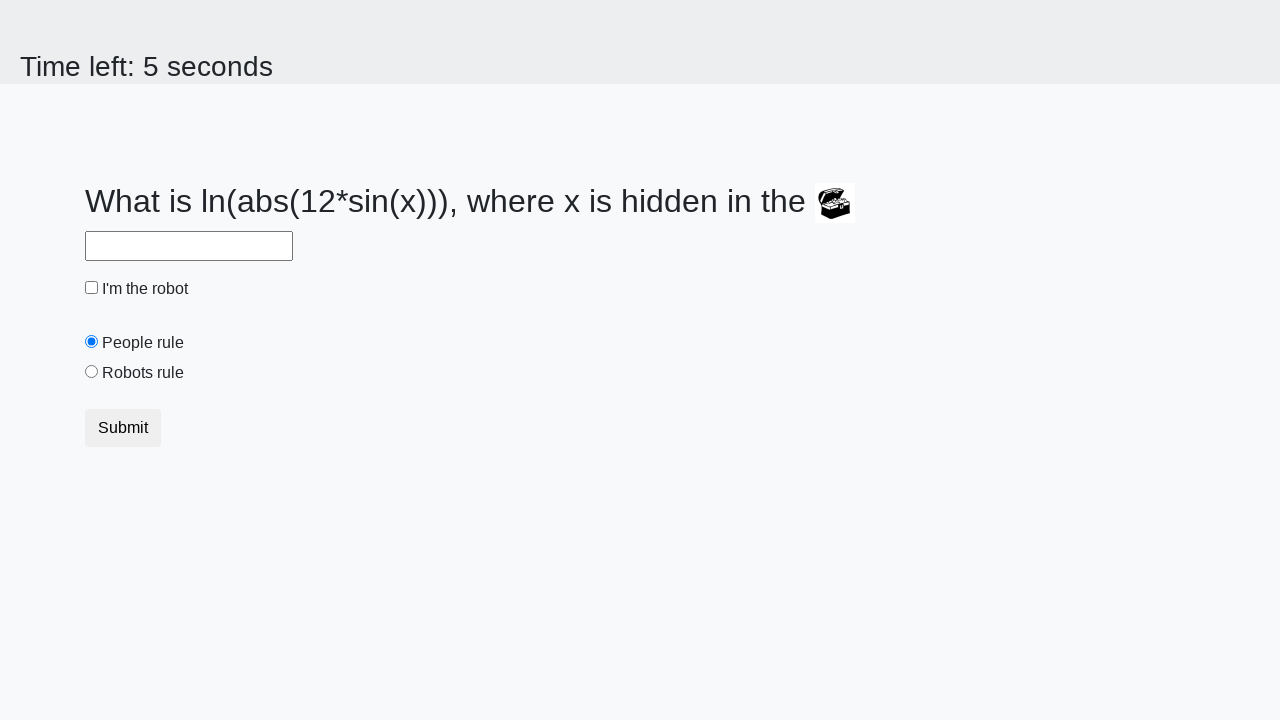